Tests adding a product to the shopping cart by navigating to Laptops category, selecting Sony vaio i5, adding it to cart, and verifying it appears in the cart

Starting URL: https://www.demoblaze.com/

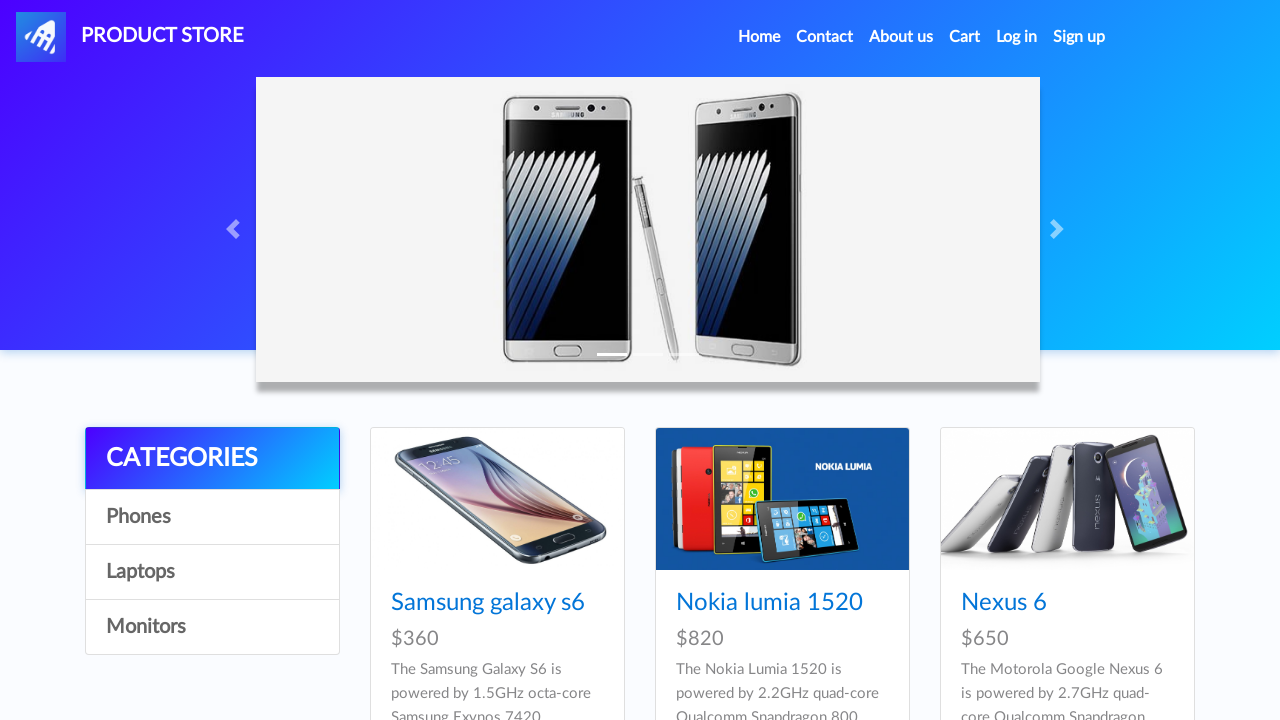

Clicked on Laptops category at (212, 572) on text=Laptops
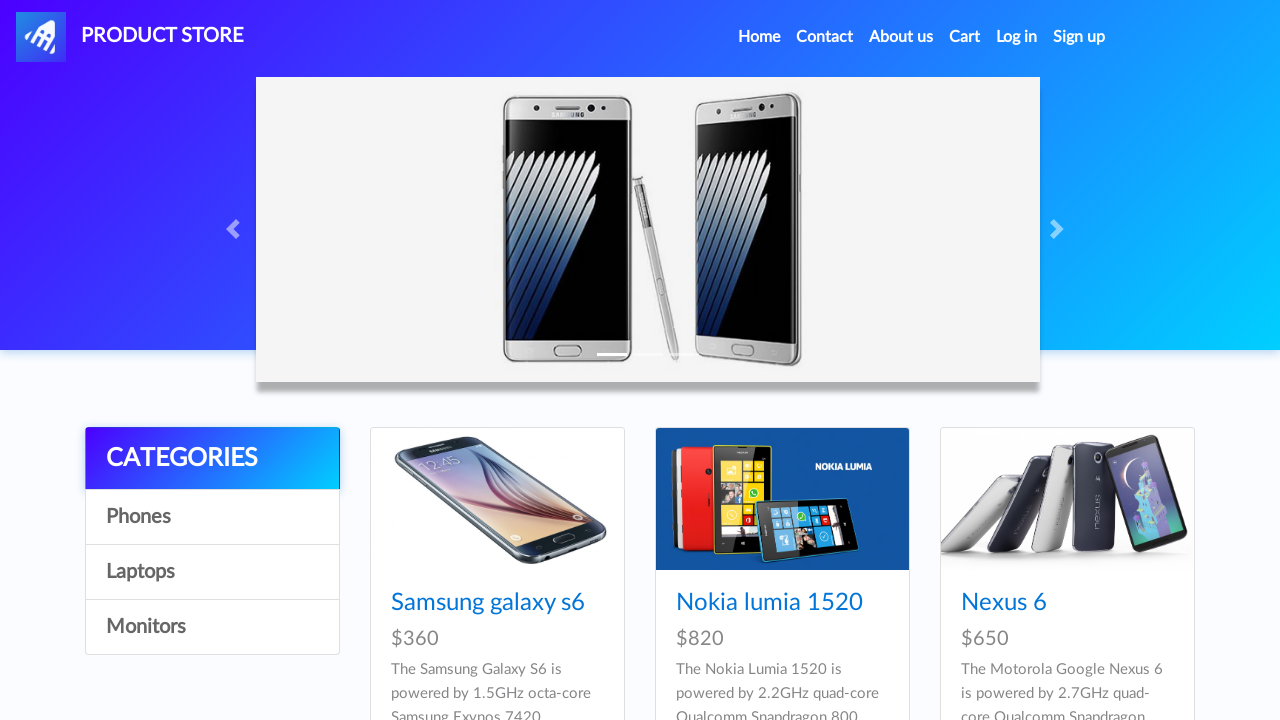

Sony vaio i5 product appeared on page
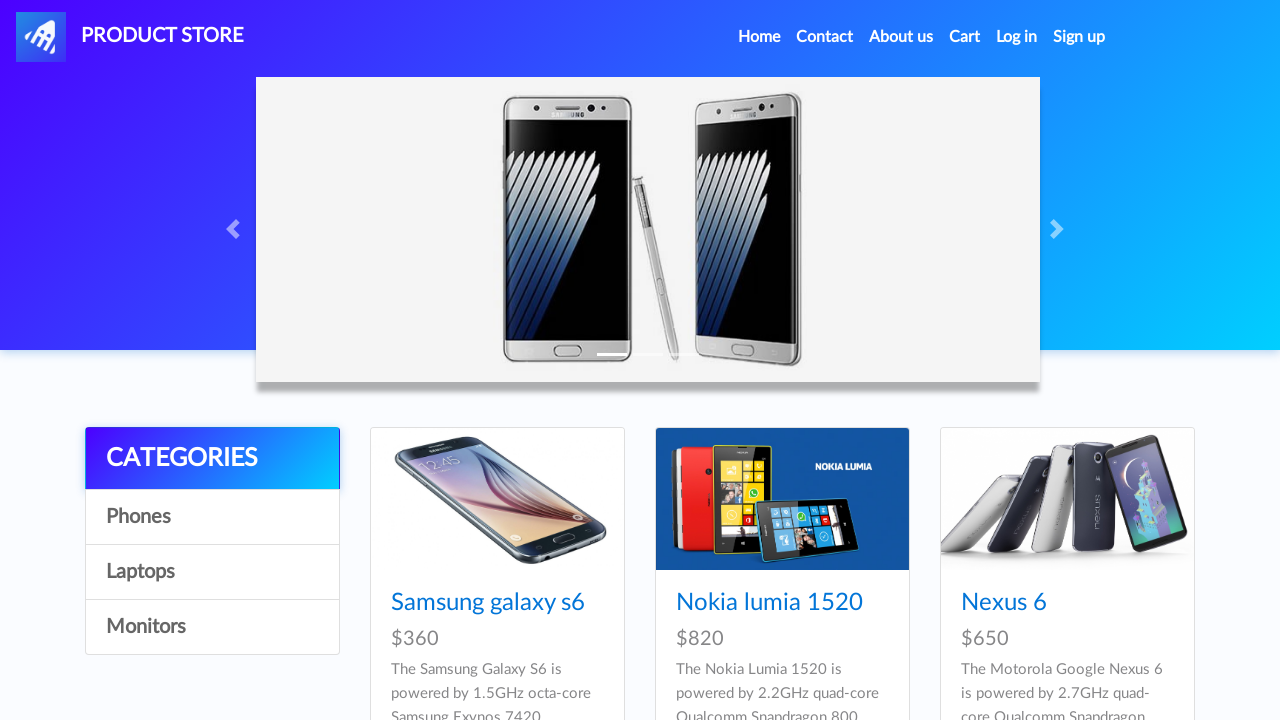

Clicked on Sony vaio i5 product at (454, 603) on text=Sony vaio i5
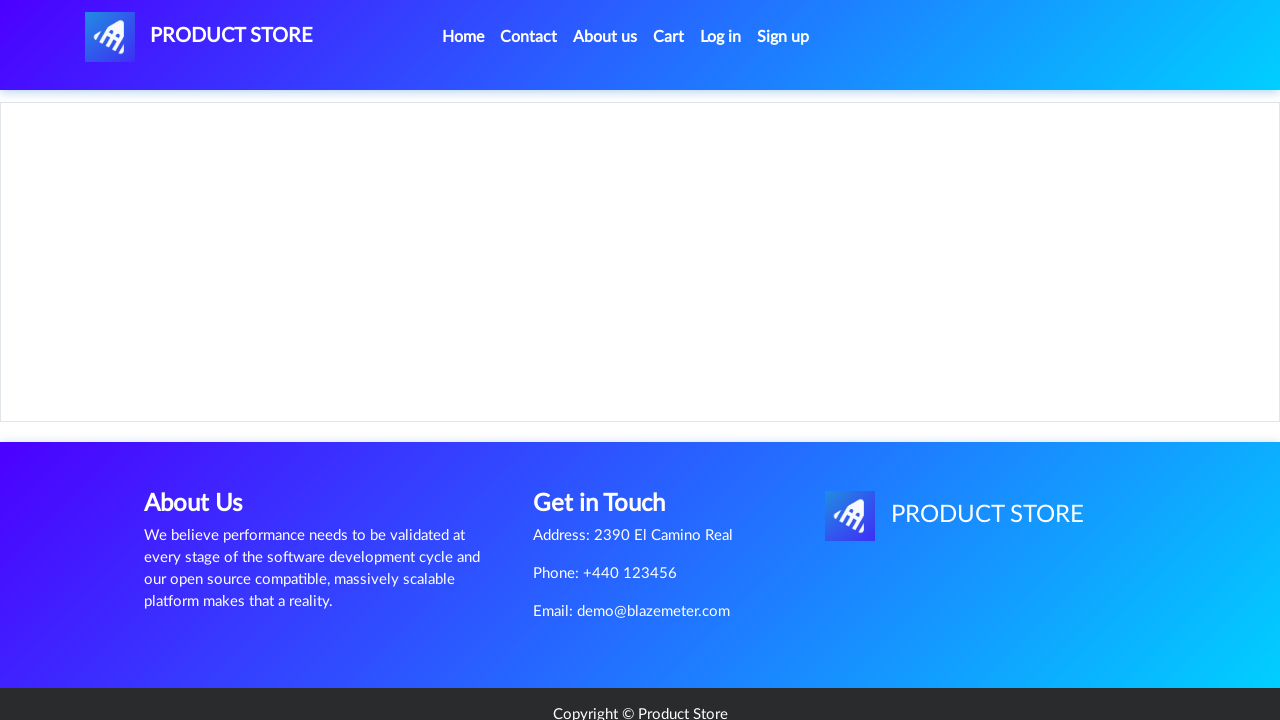

Add to cart button loaded on product page
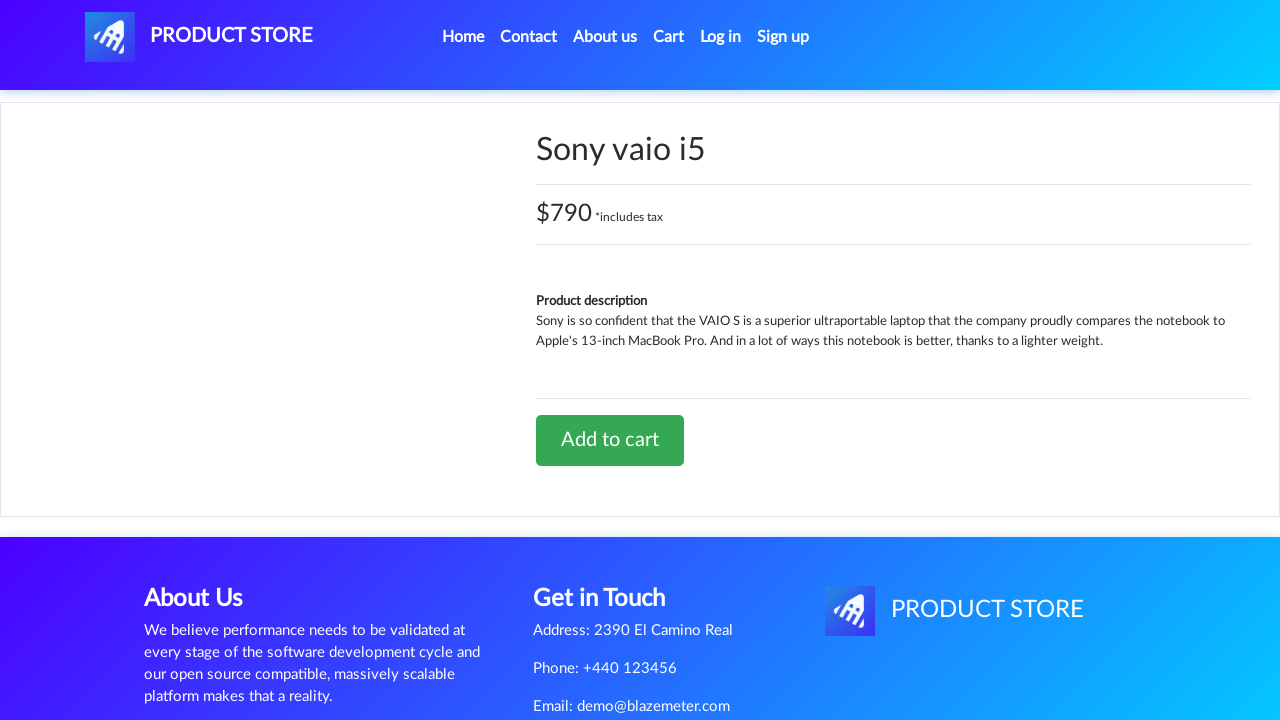

Clicked Add to cart button at (610, 440) on text=Add to cart
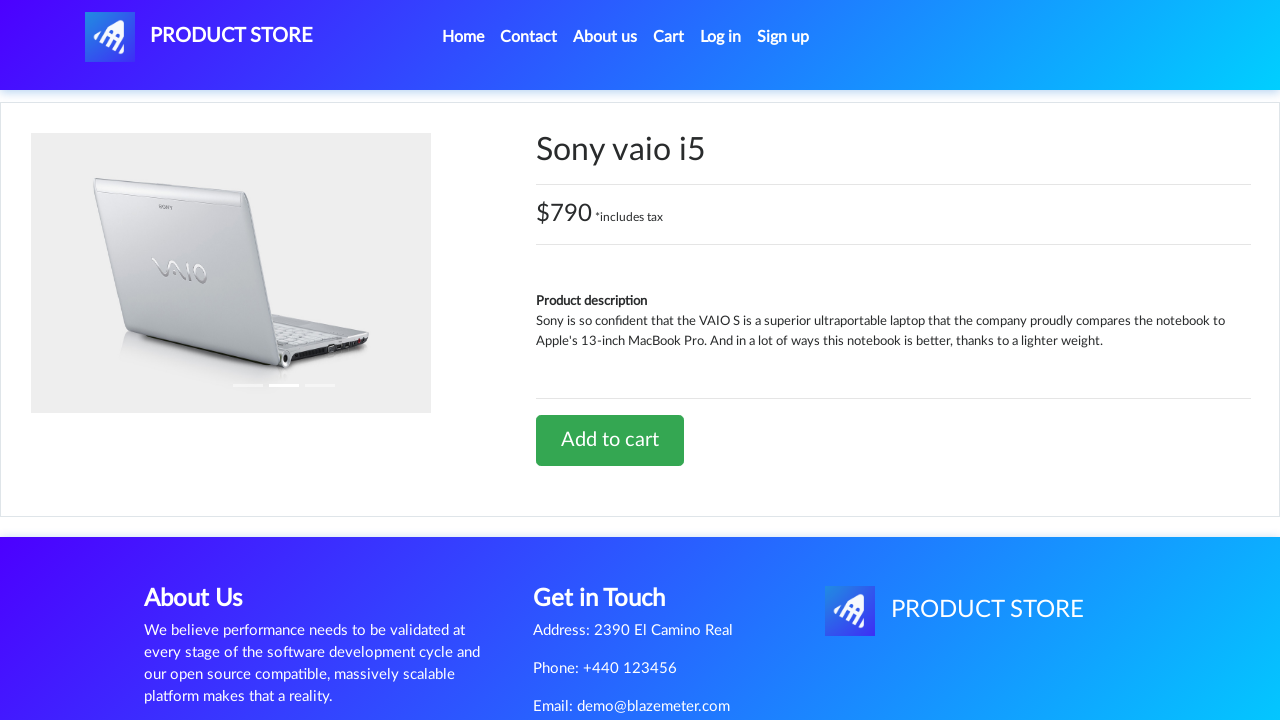

Set up dialog handler to accept alerts
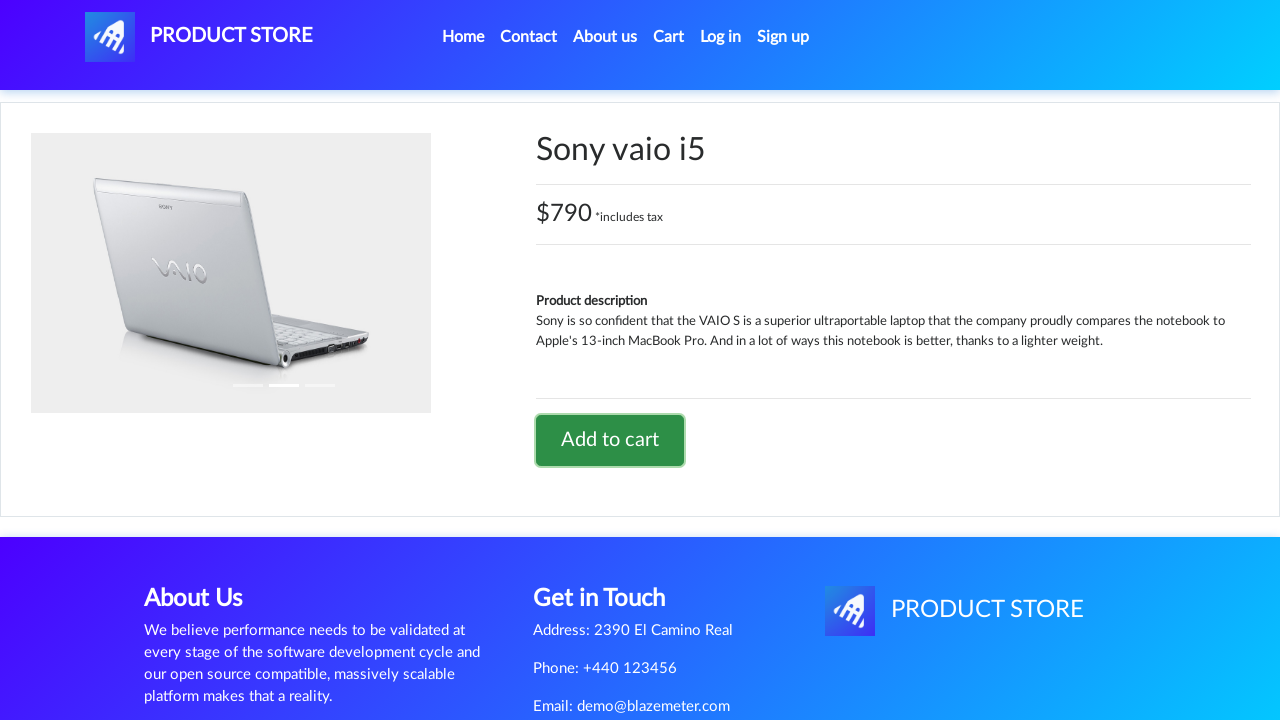

Waited for alert confirmation
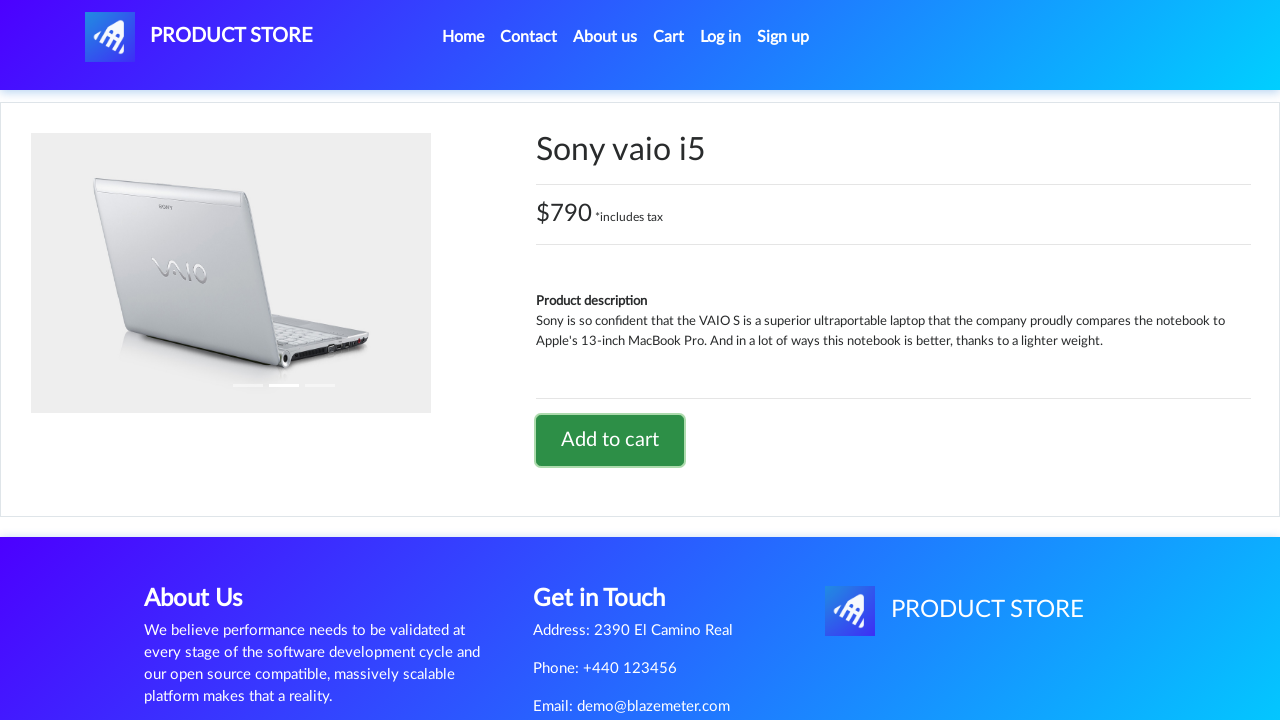

Clicked on cart button to navigate to shopping cart at (669, 37) on #cartur
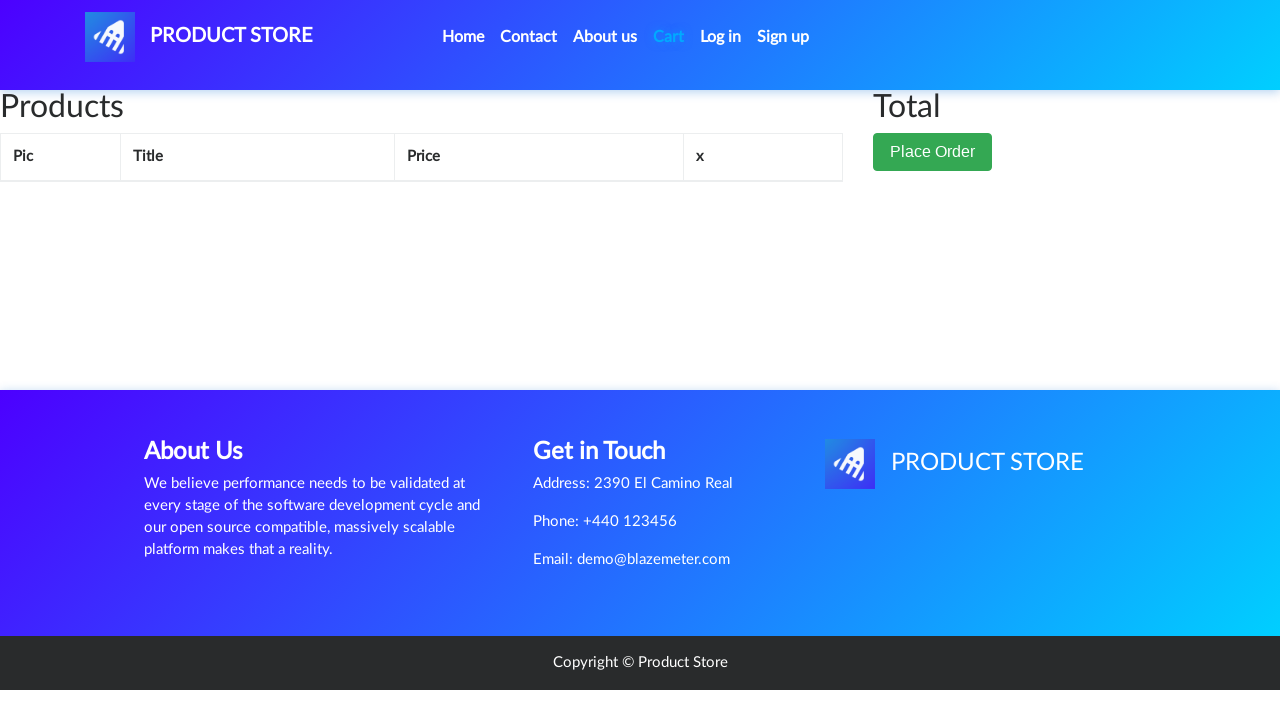

Verified Sony vaio i5 product is visible in cart
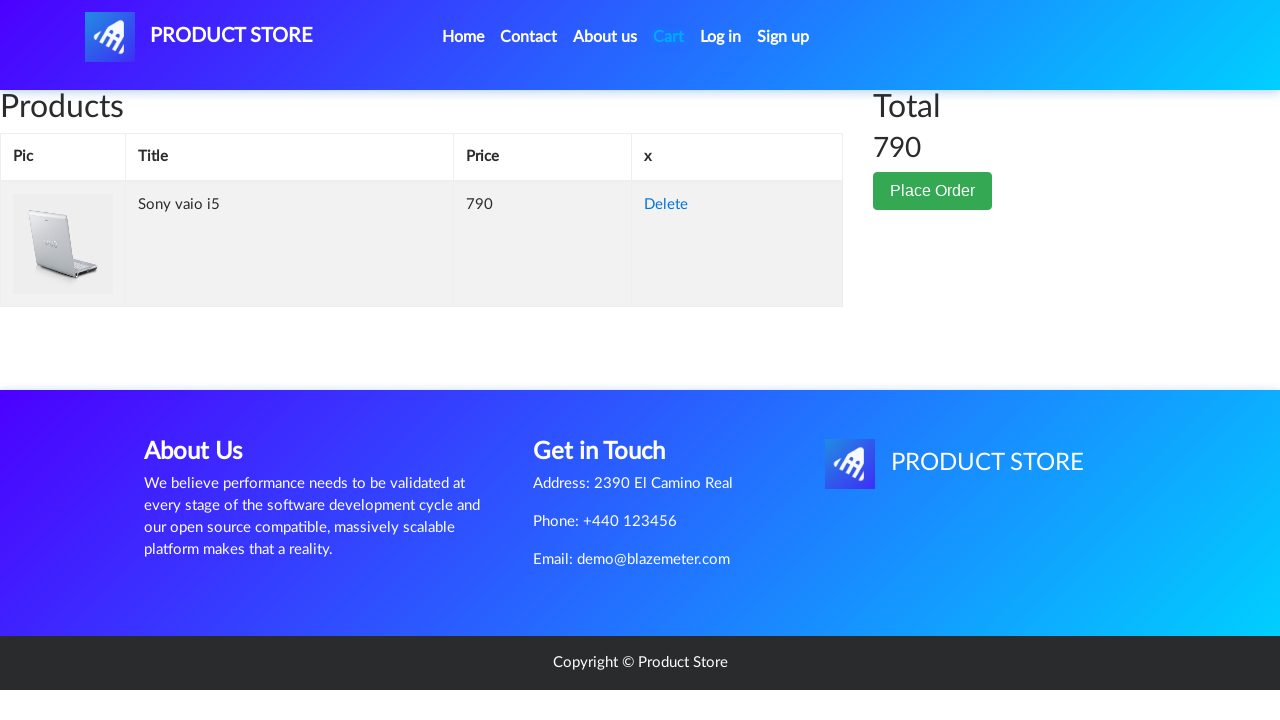

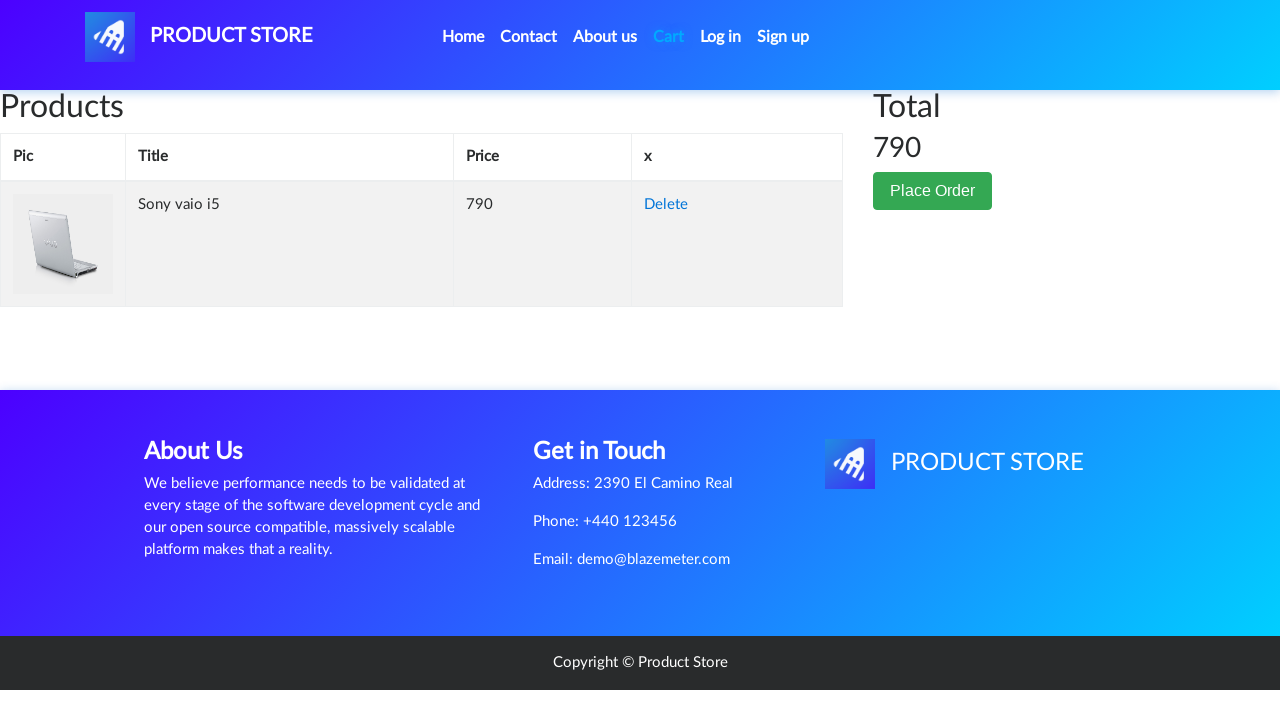